Tests the complete order flow on a practice e-commerce site by adding 3 products to cart and proceeding to checkout

Starting URL: https://rahulshettyacademy.com/seleniumPractise#/

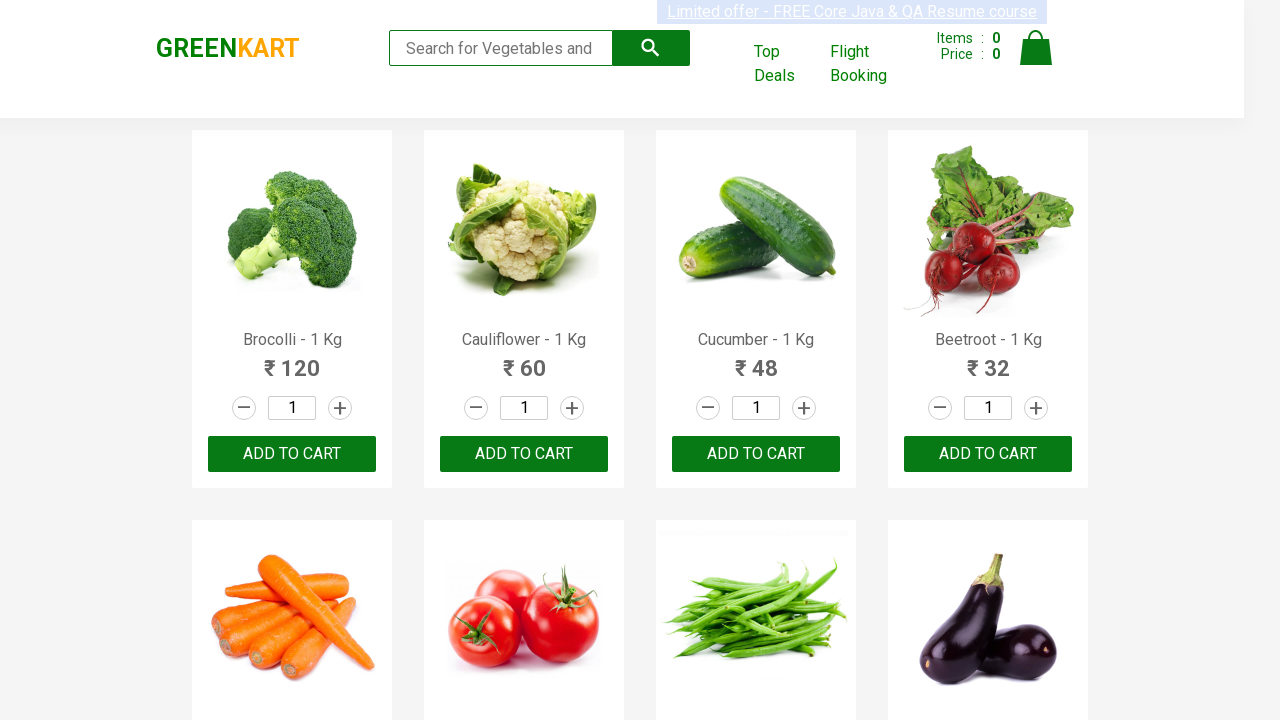

Products loaded on the e-commerce site
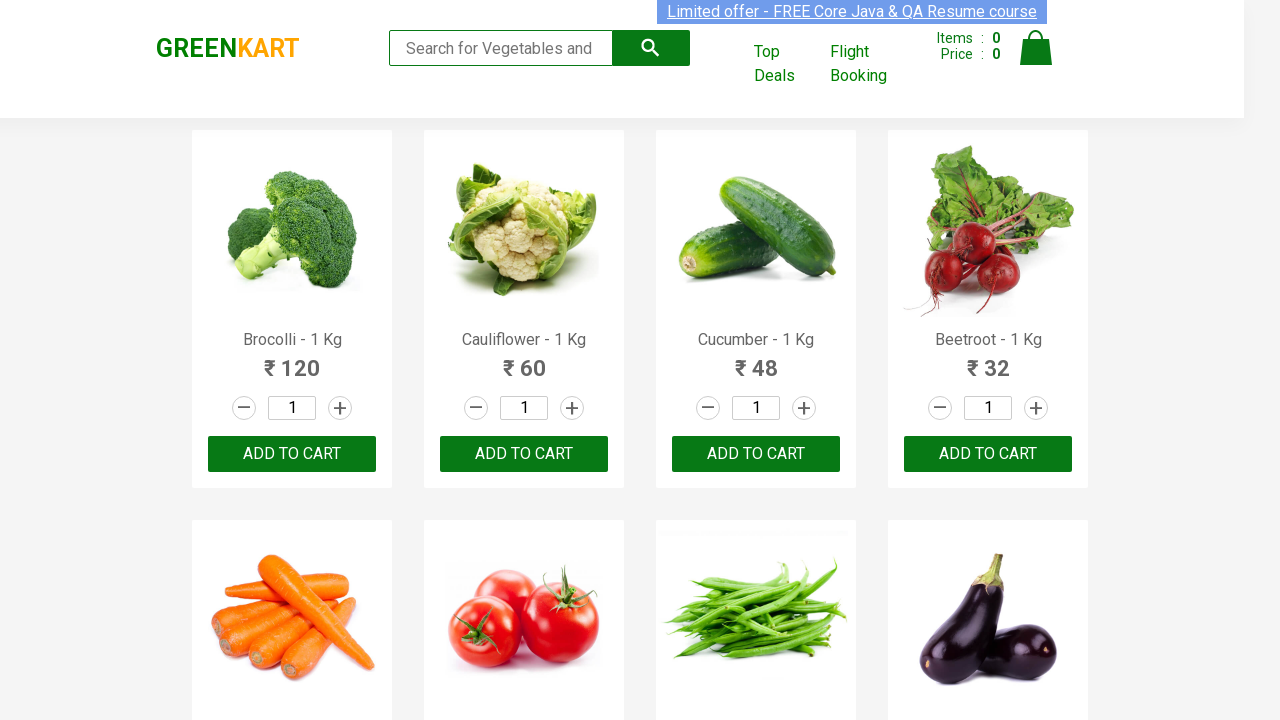

Added product 1 to cart at (292, 454) on .products .product >> nth=0 >> .product-action button
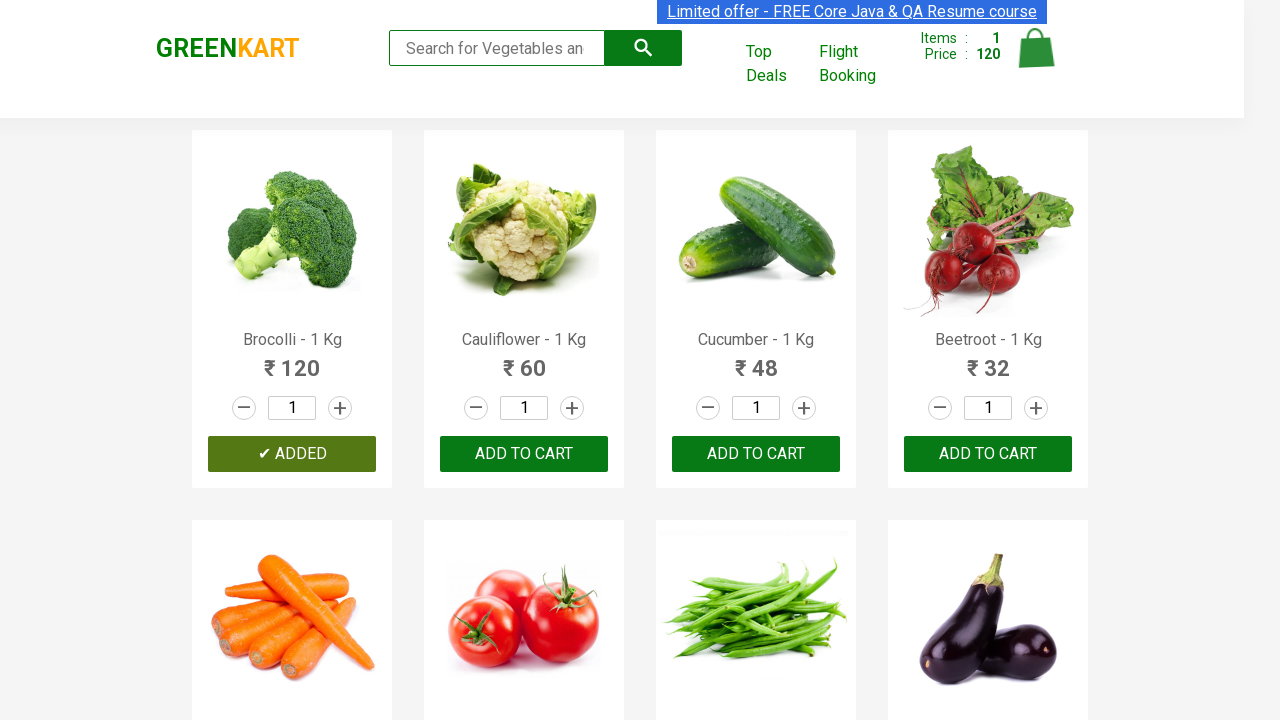

Added product 2 to cart at (524, 454) on .products .product >> nth=1 >> .product-action button
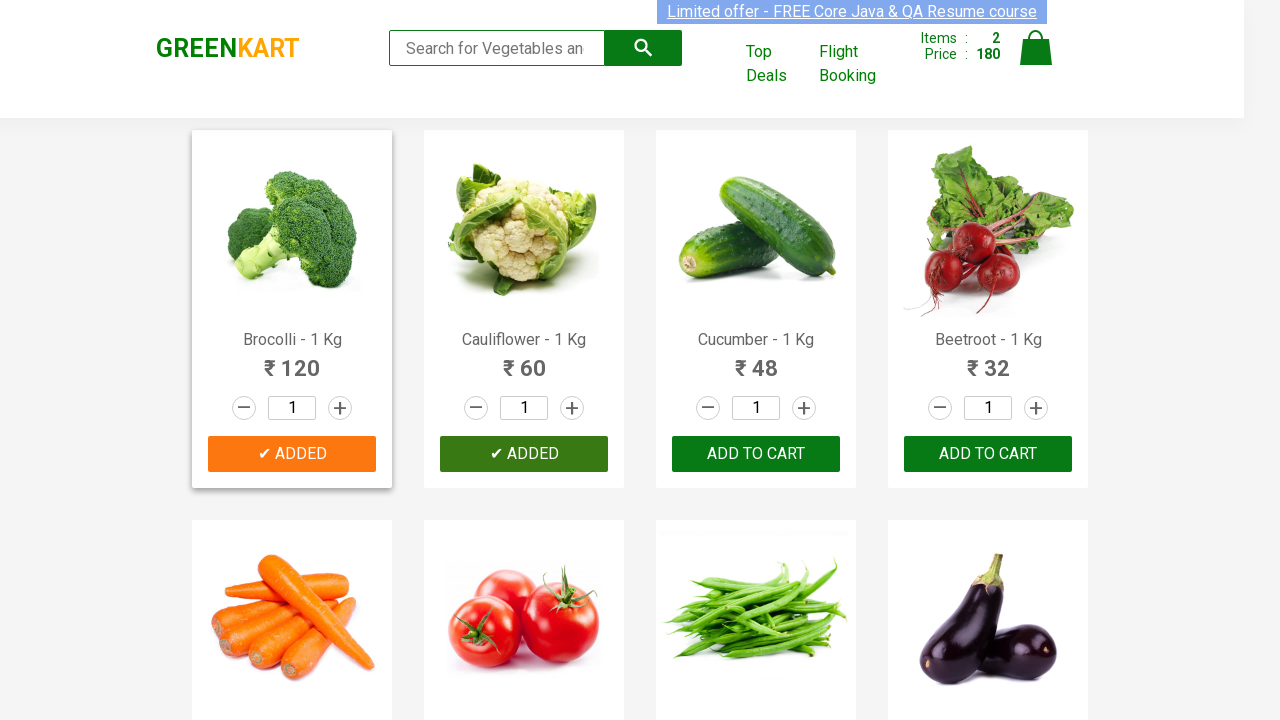

Added product 3 to cart at (756, 454) on .products .product >> nth=2 >> .product-action button
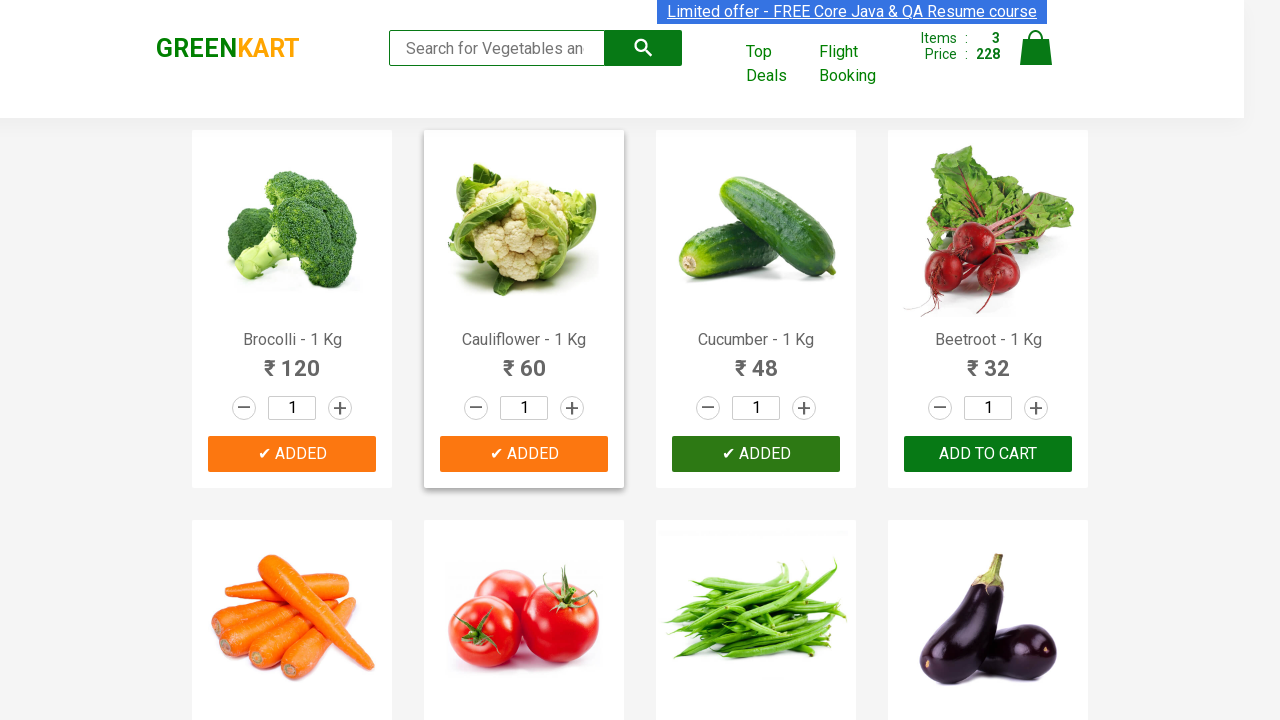

Clicked cart icon to view cart at (1036, 48) on img[alt="Cart"]
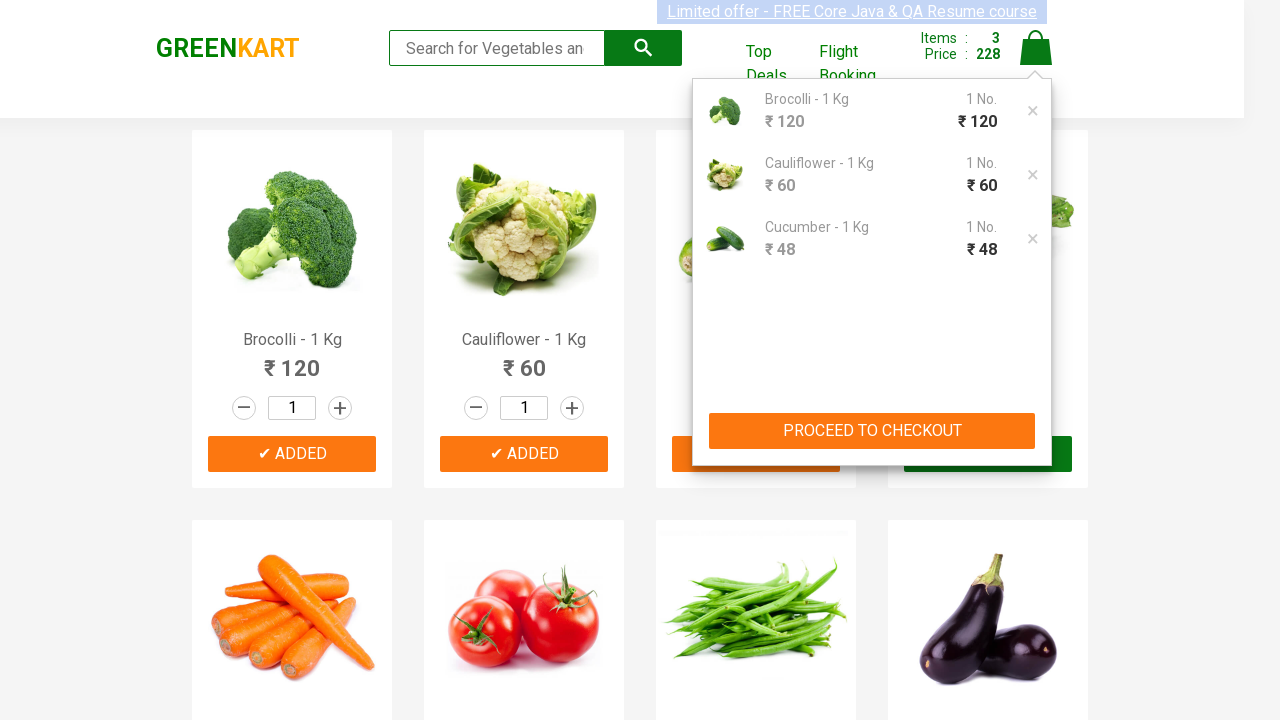

Clicked proceed button to continue to checkout at (872, 431) on .cart-preview >> .action-block button
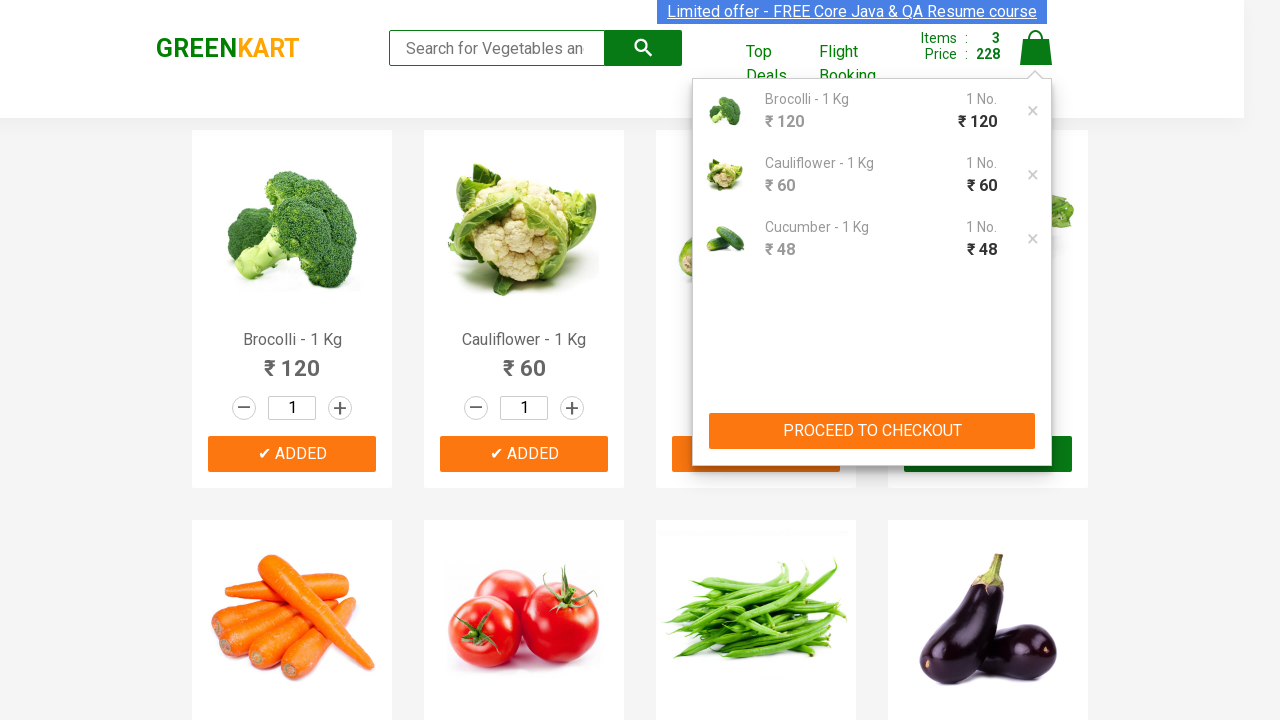

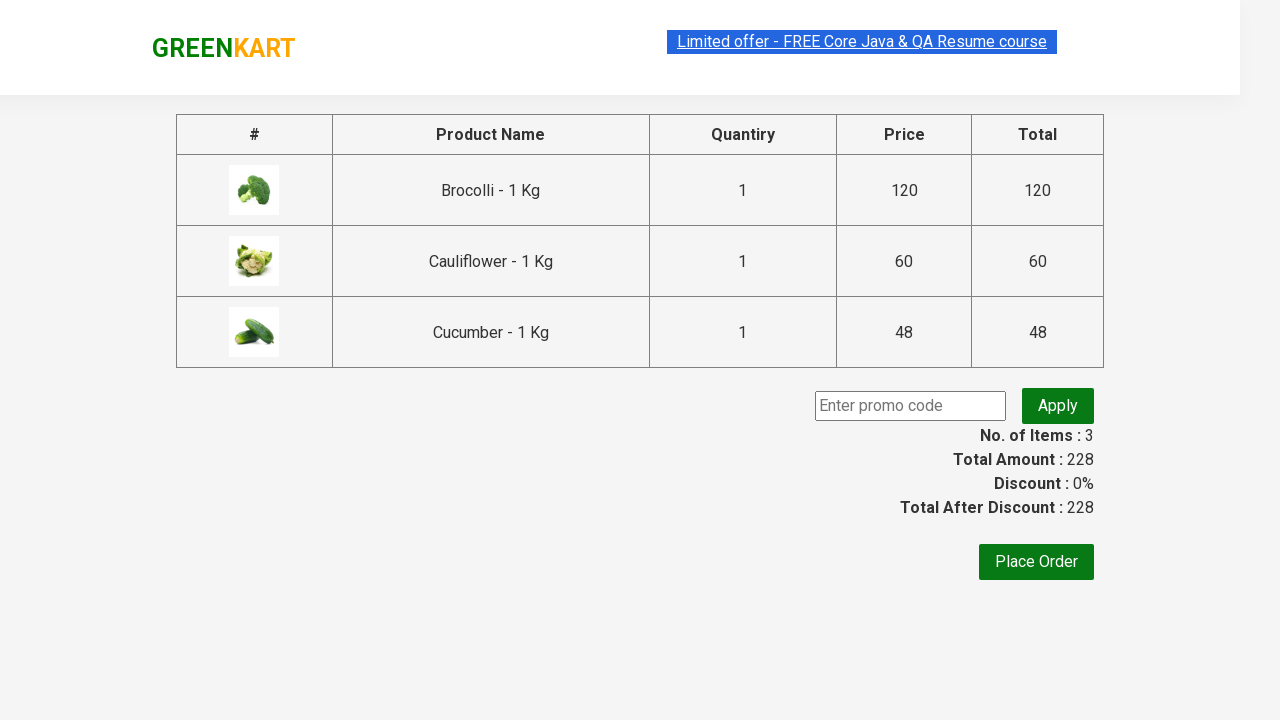